Tests broken link functionality by clicking a broken link and verifying the redirect behavior

Starting URL: https://demoqa.com/broken

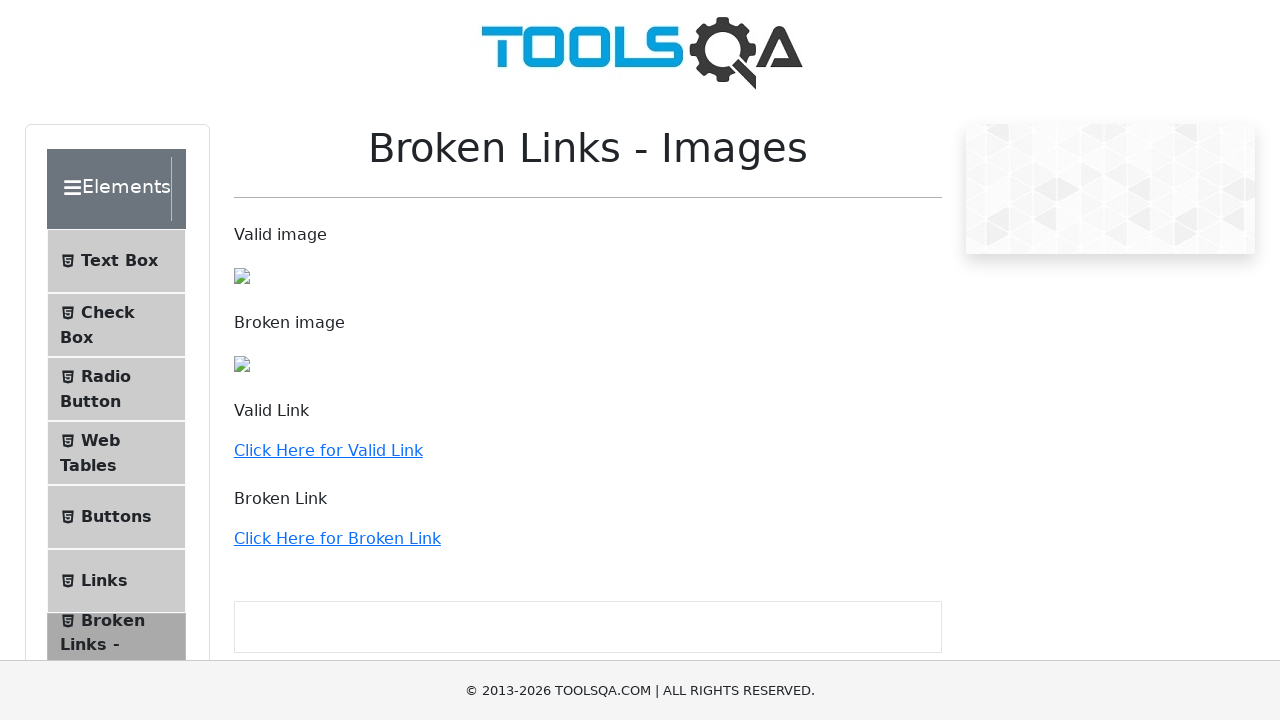

Clicked the broken link at (337, 538) on internal:text="Click Here for Broken Link"i
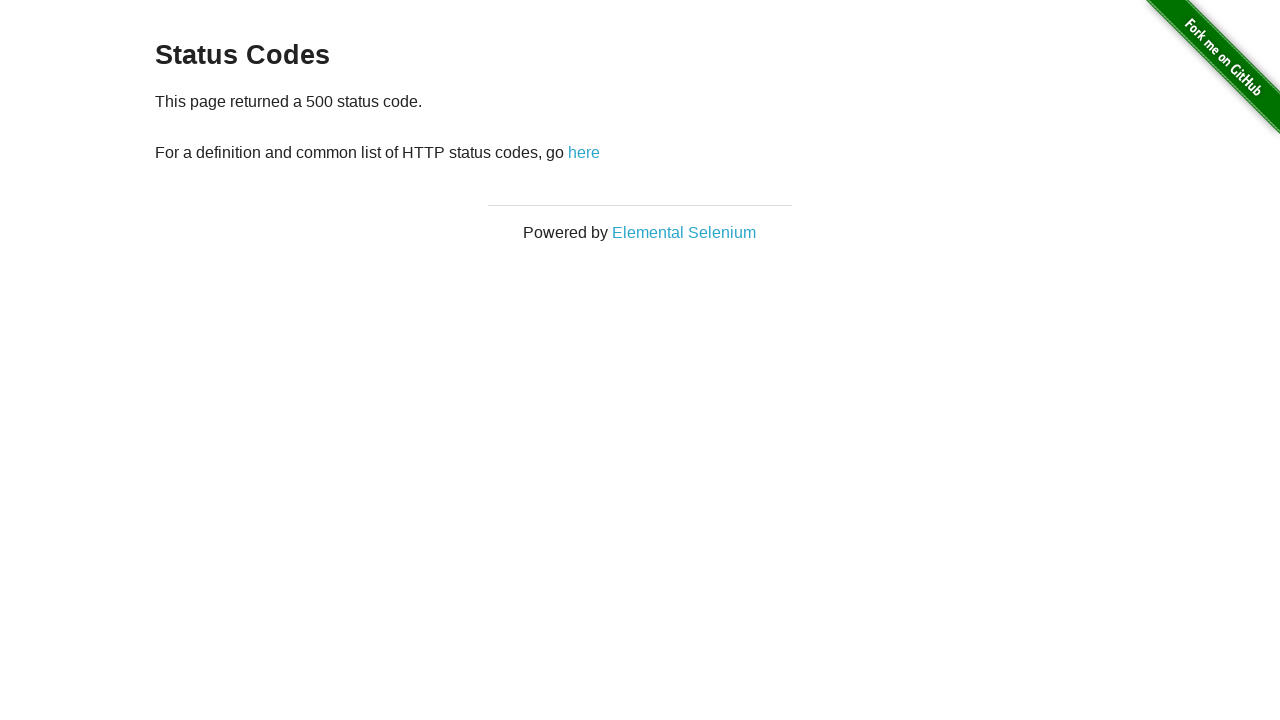

Waited for network idle after clicking broken link
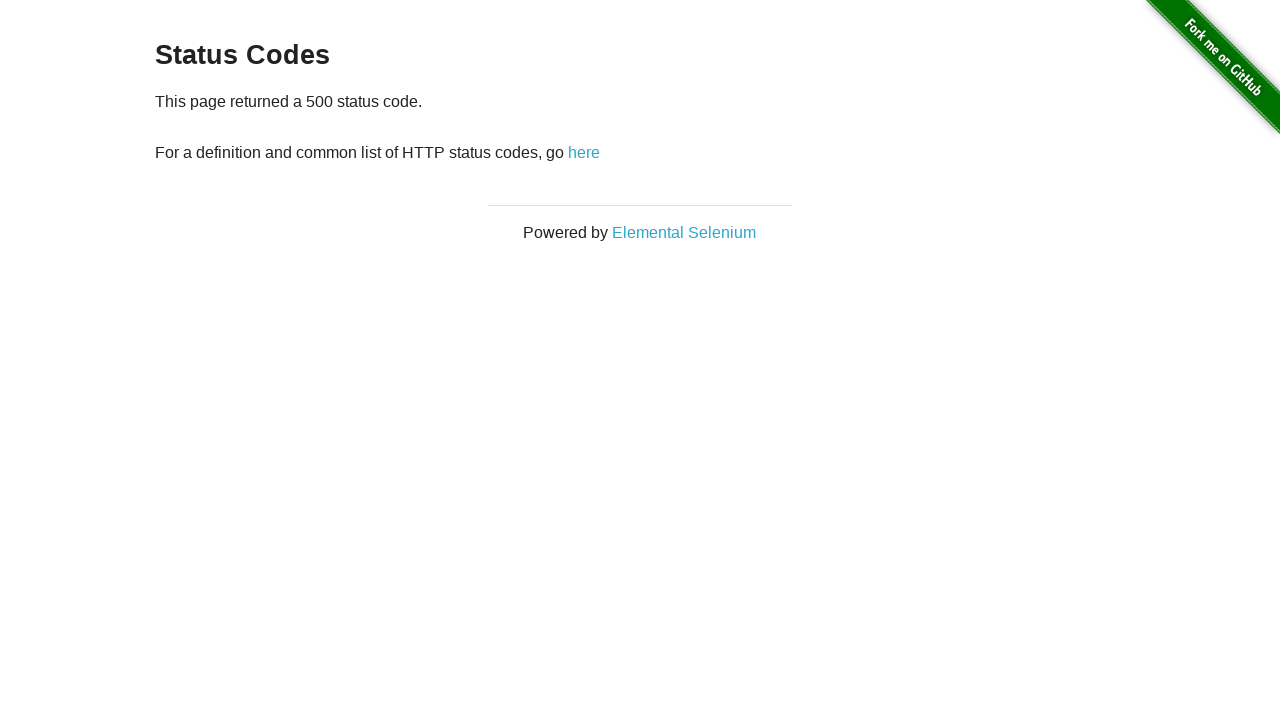

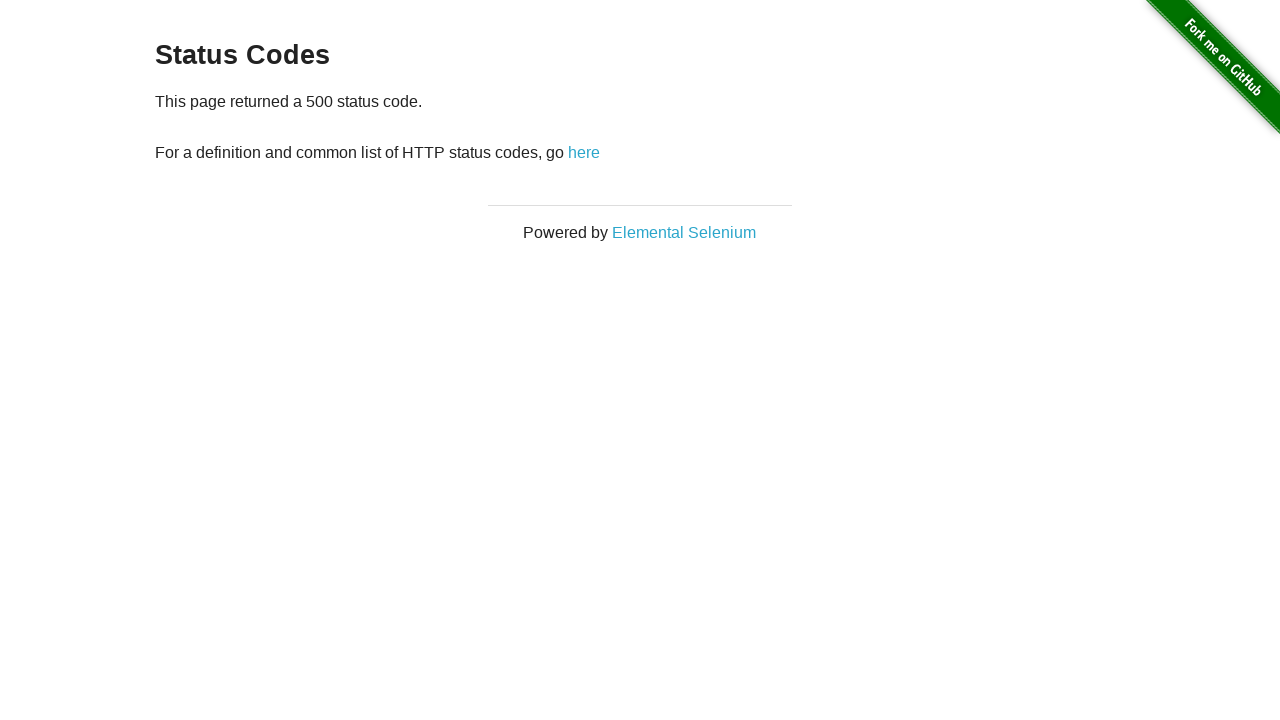